Tests iframe/frame handling by switching between multiple frames, clicking buttons within each frame, and verifying the button text changes after clicking.

Starting URL: https://www.leafground.com/frame.xhtml

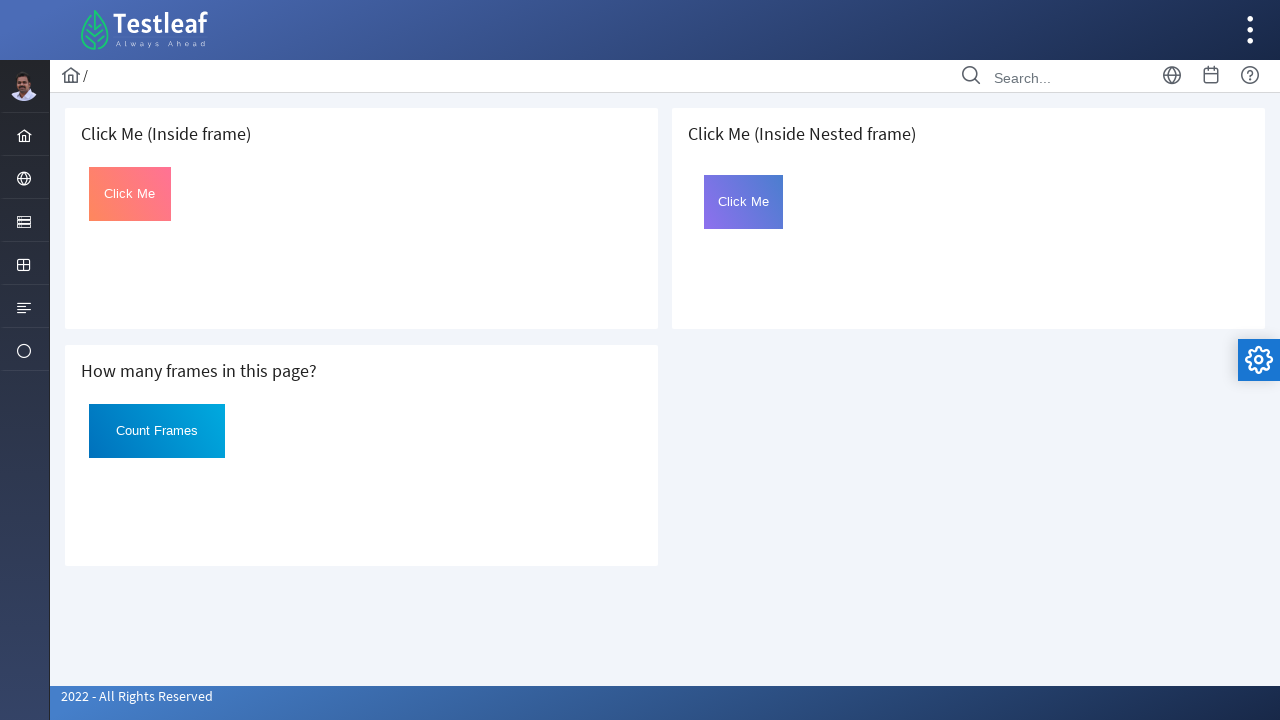

Clicked button in first frame at (130, 194) on iframe >> nth=0 >> internal:control=enter-frame >> xpath=(//button[@id='Click'])
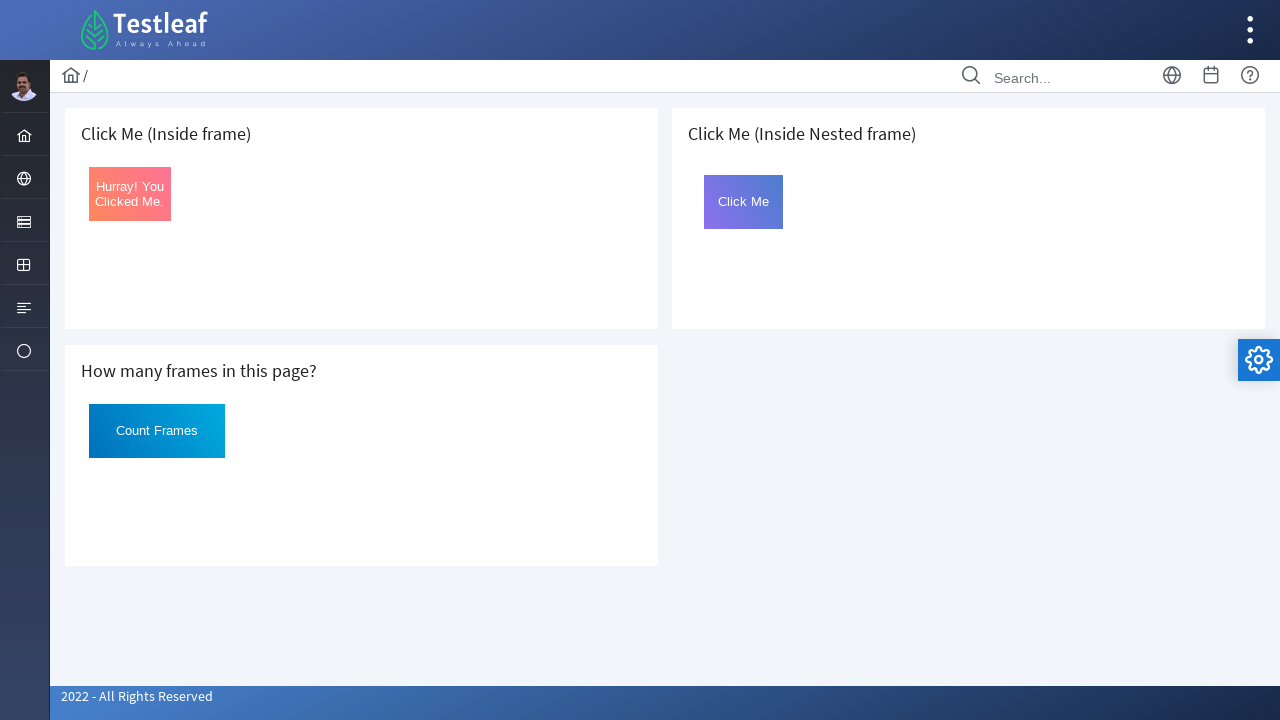

Verified button text changed to 'Hurray' in first frame
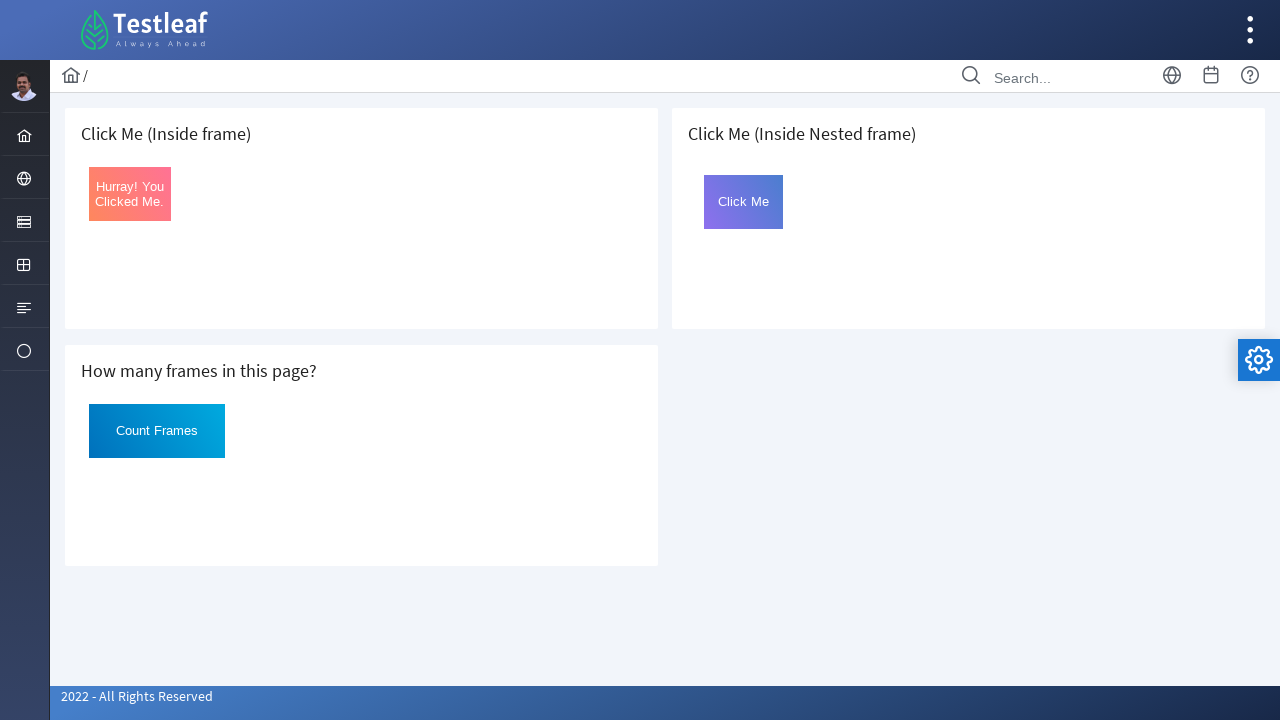

Clicked 'Count Frames' button in nested frame at (157, 431) on iframe[src='nested.xhtml'] >> internal:control=enter-frame >> xpath=//button[tex
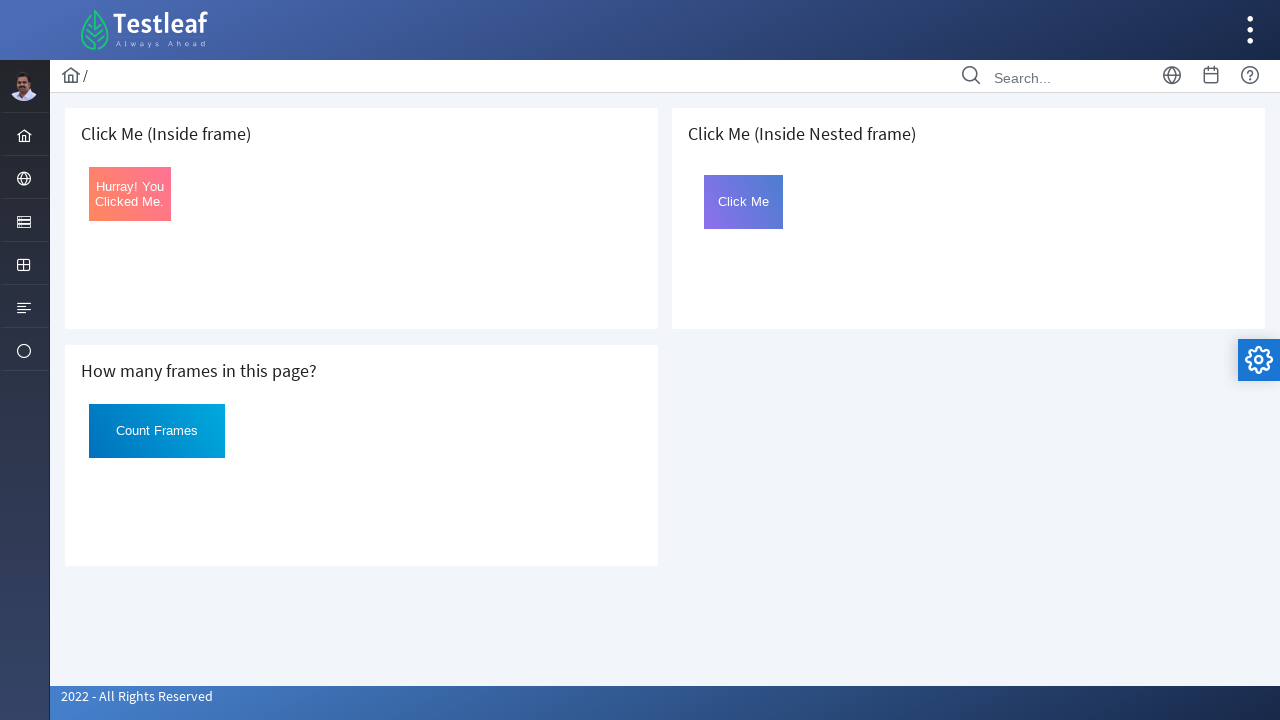

Verified 'Count Frames' button text in nested frame
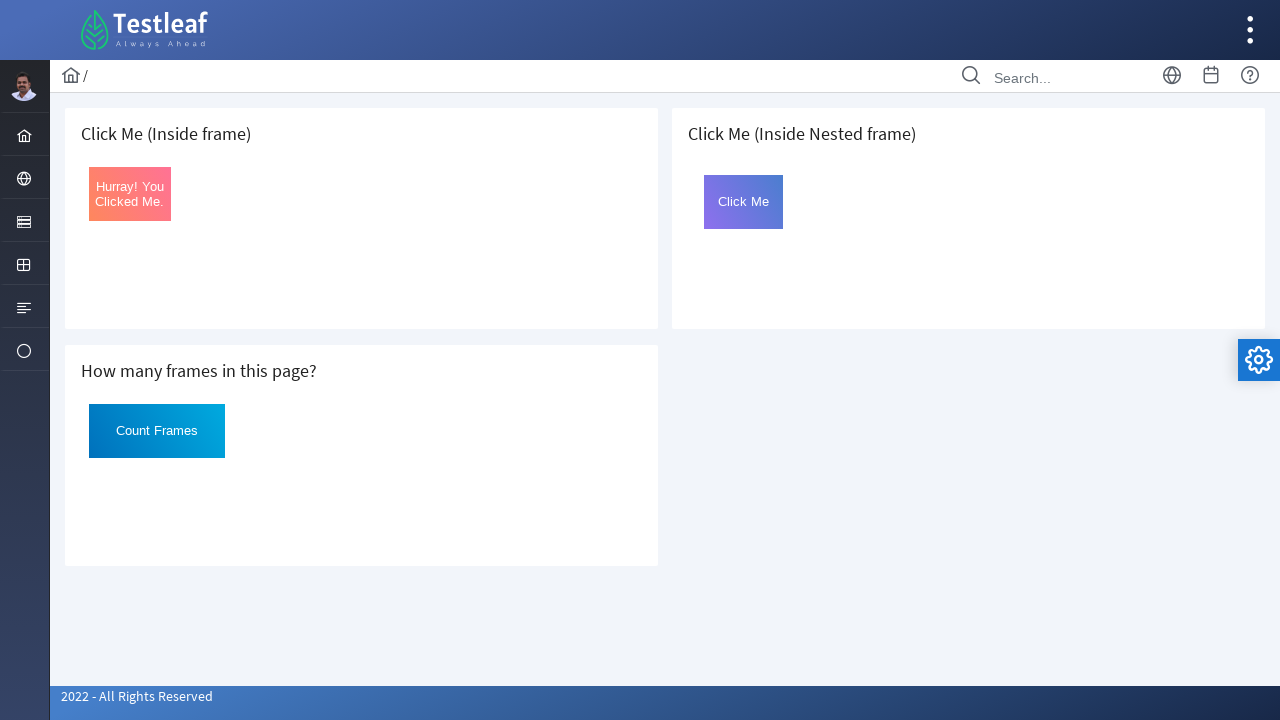

Clicked 'Click Me' button in frame2 nested within page.xhtml at (744, 202) on iframe[src='page.xhtml'] >> internal:control=enter-frame >> iframe[name='frame2'
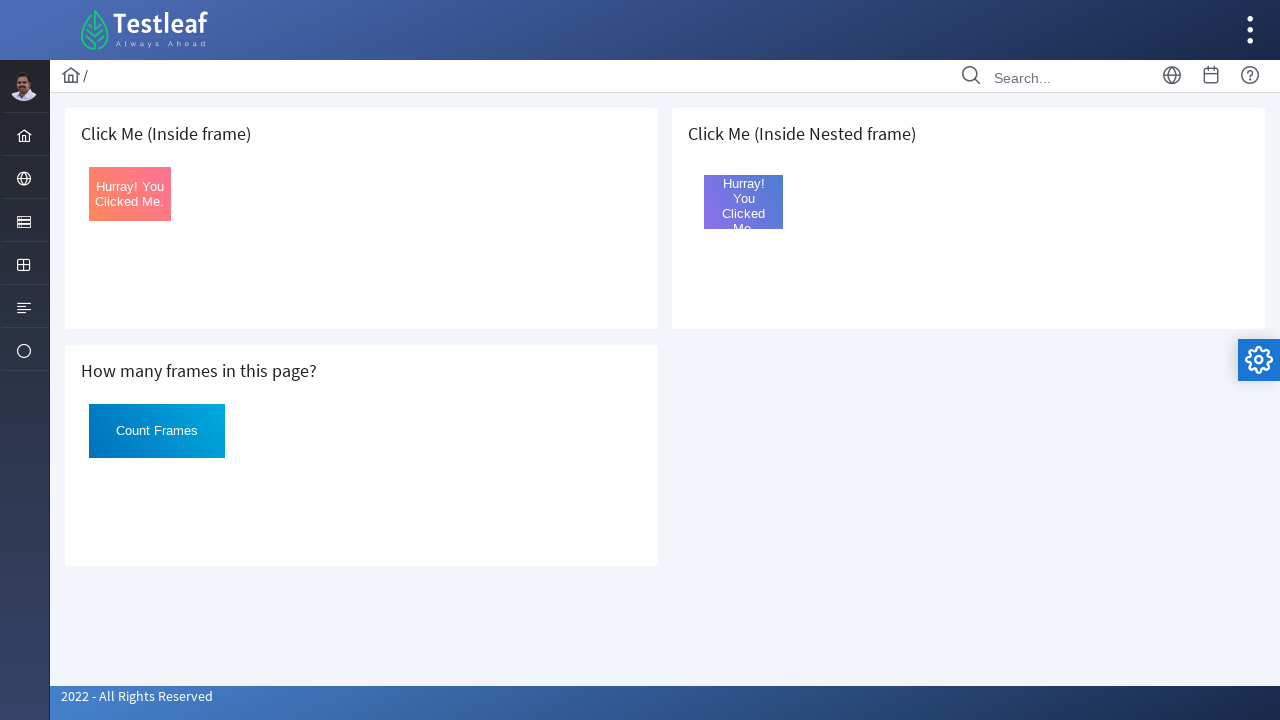

Verified button text changed to 'Hurray! You Clicked Me.' in frame2
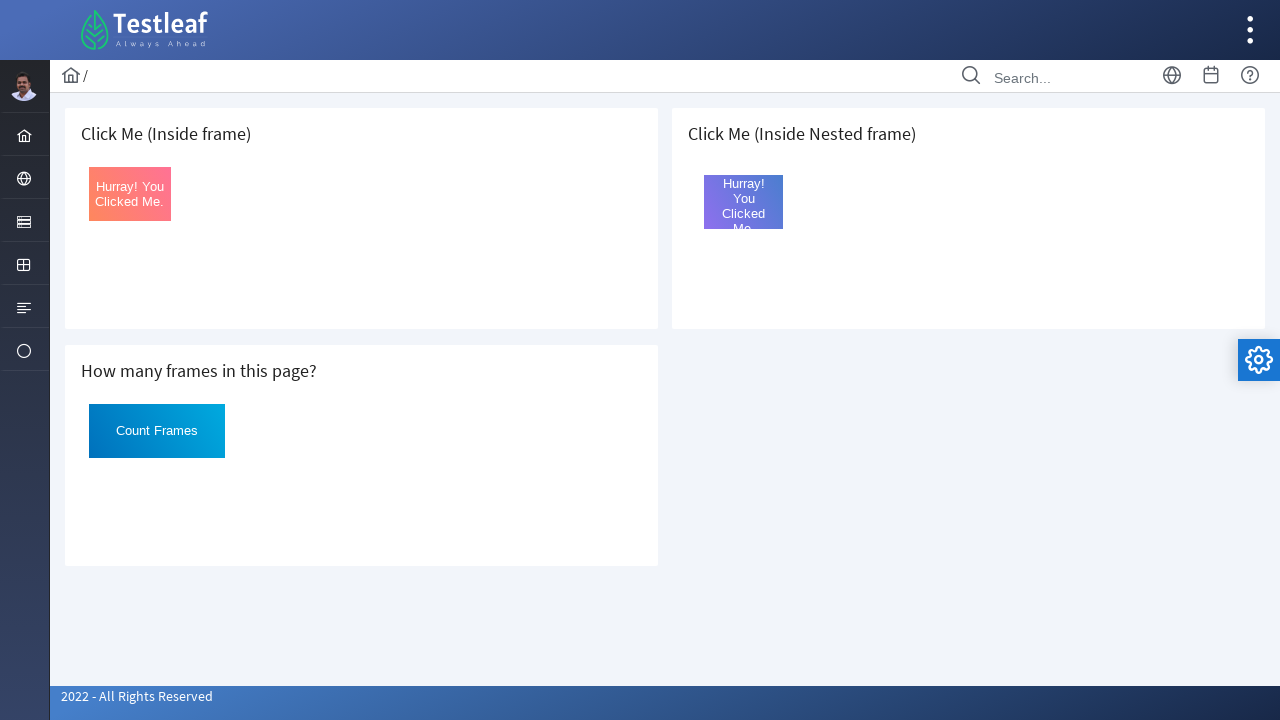

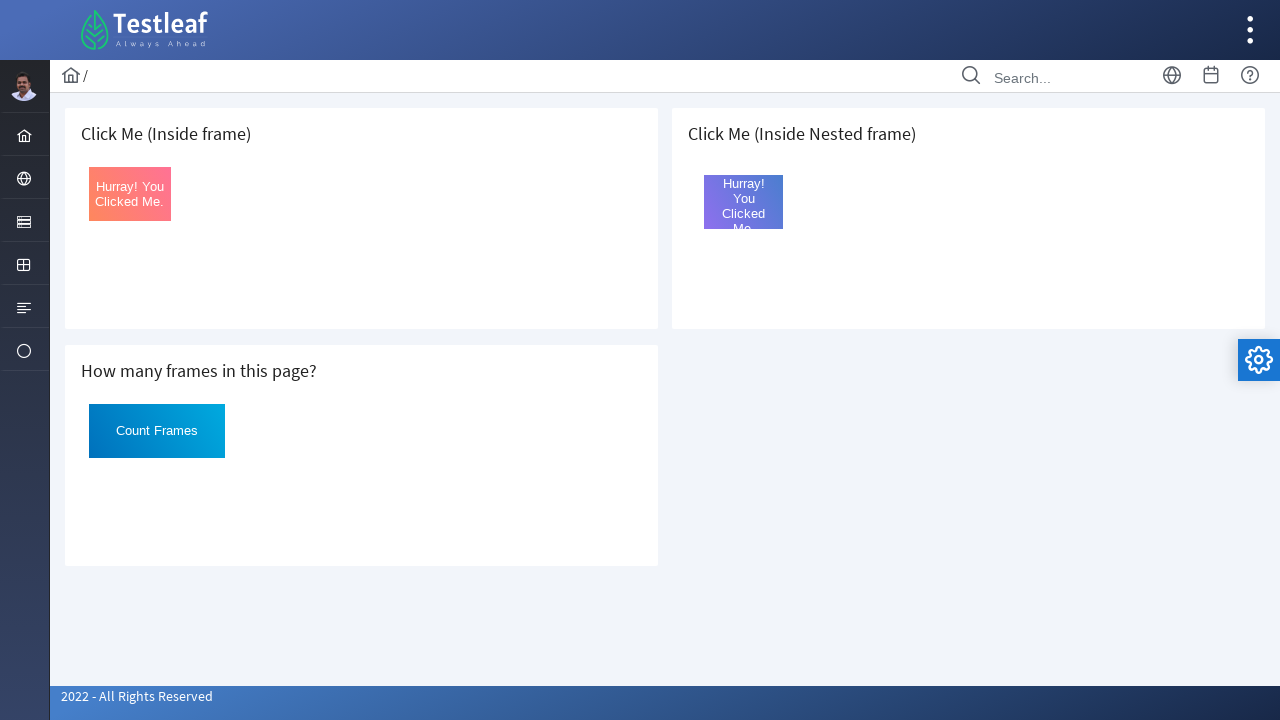